Verifies the forgot password link is displayed on the OrangeHRM login page

Starting URL: https://opensource-demo.orangehrmlive.com/web/index.php/auth/login

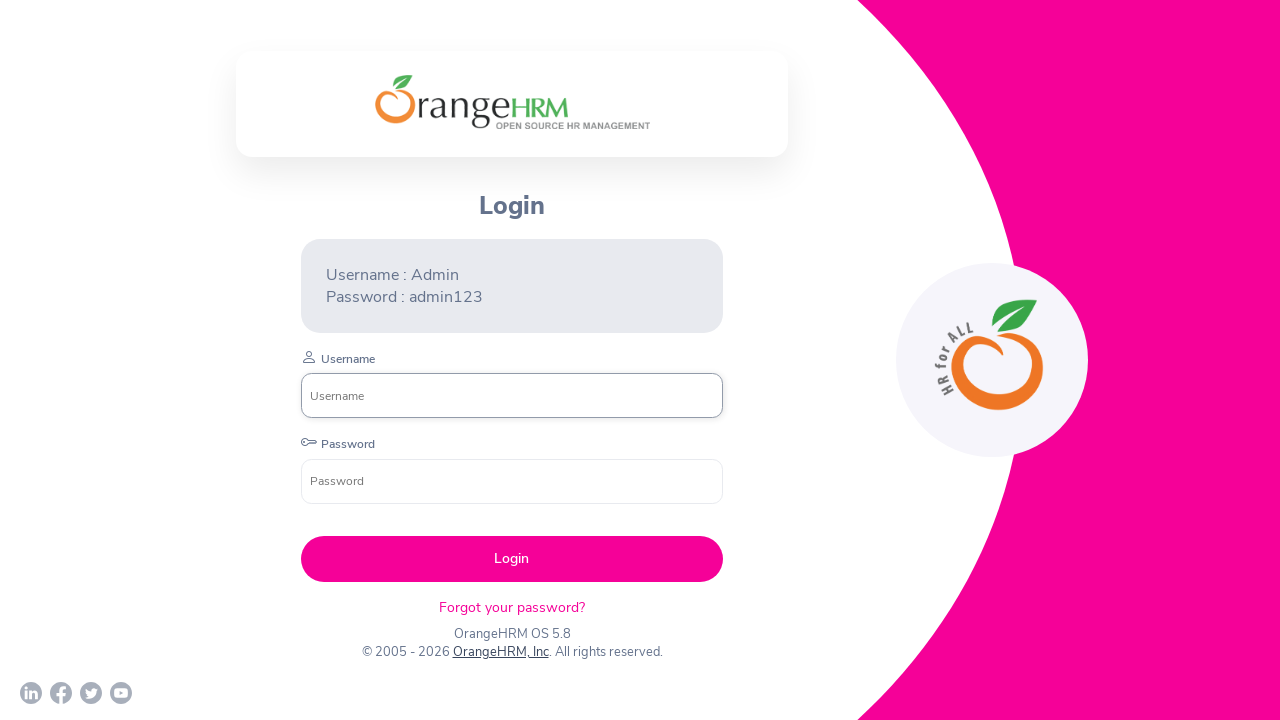

Navigated to OrangeHRM login page
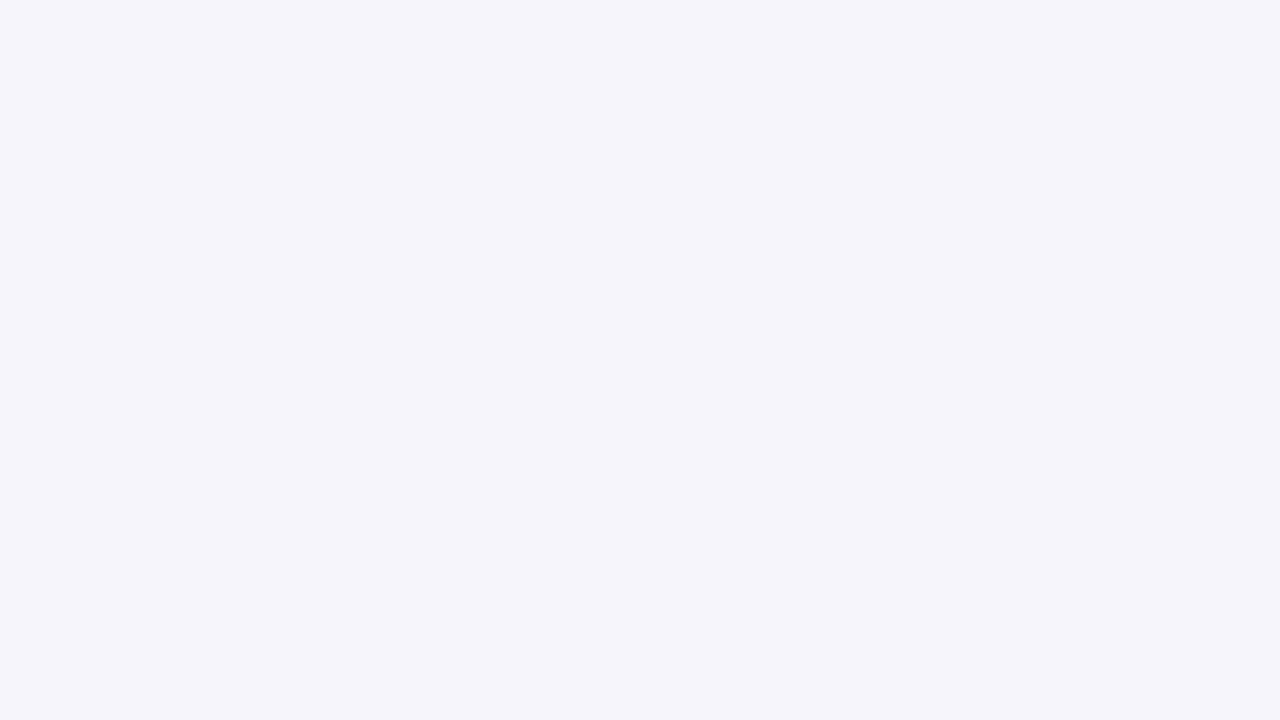

Located forgot password link element
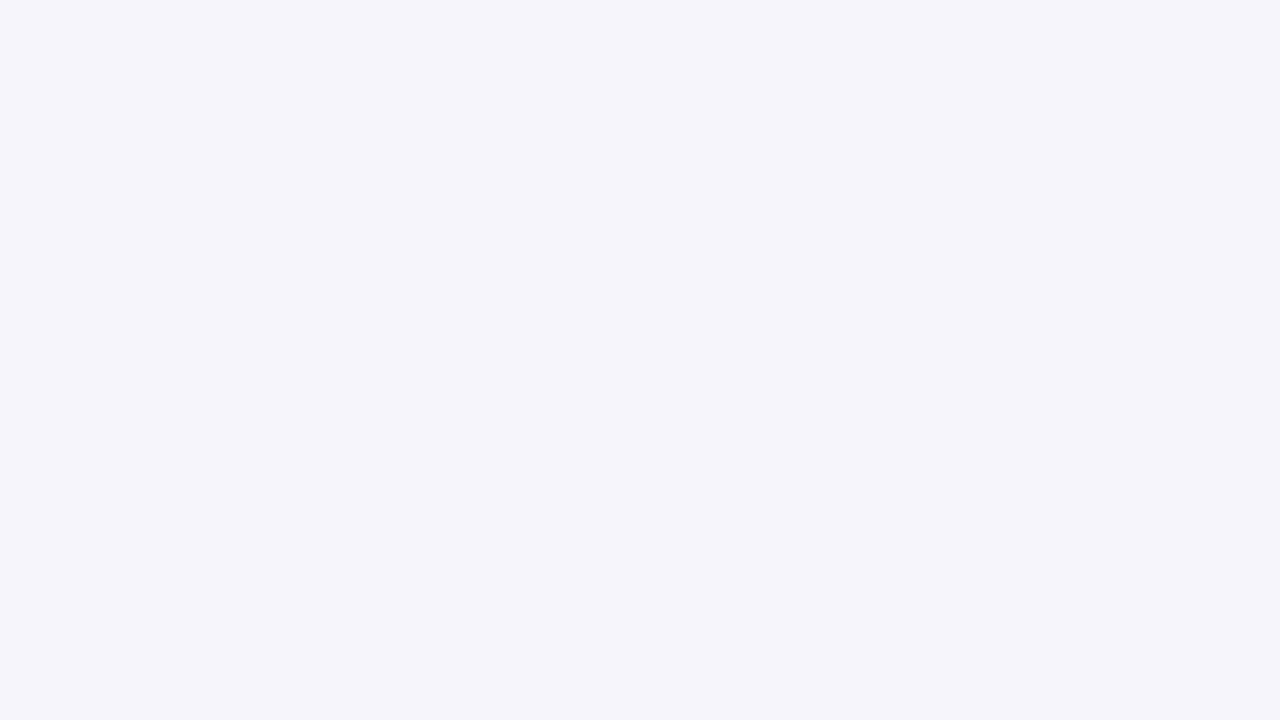

Waited for forgot password link to become visible
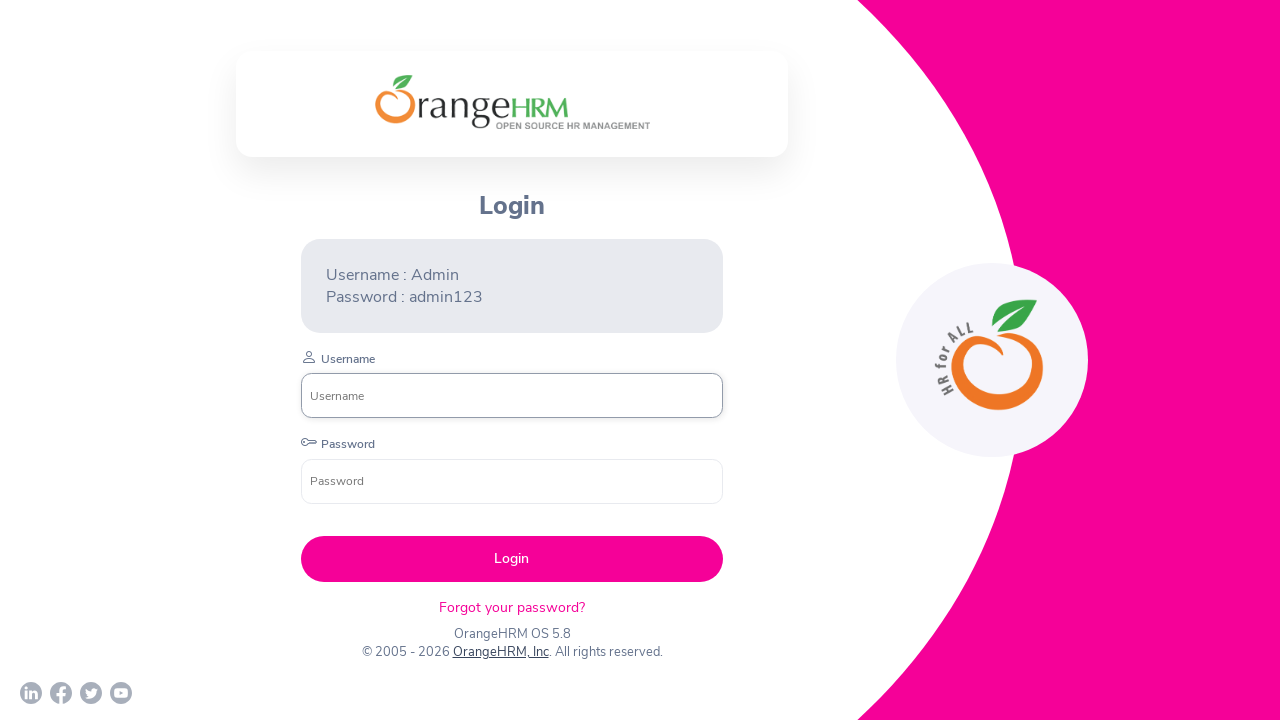

Verified forgot password link is visible
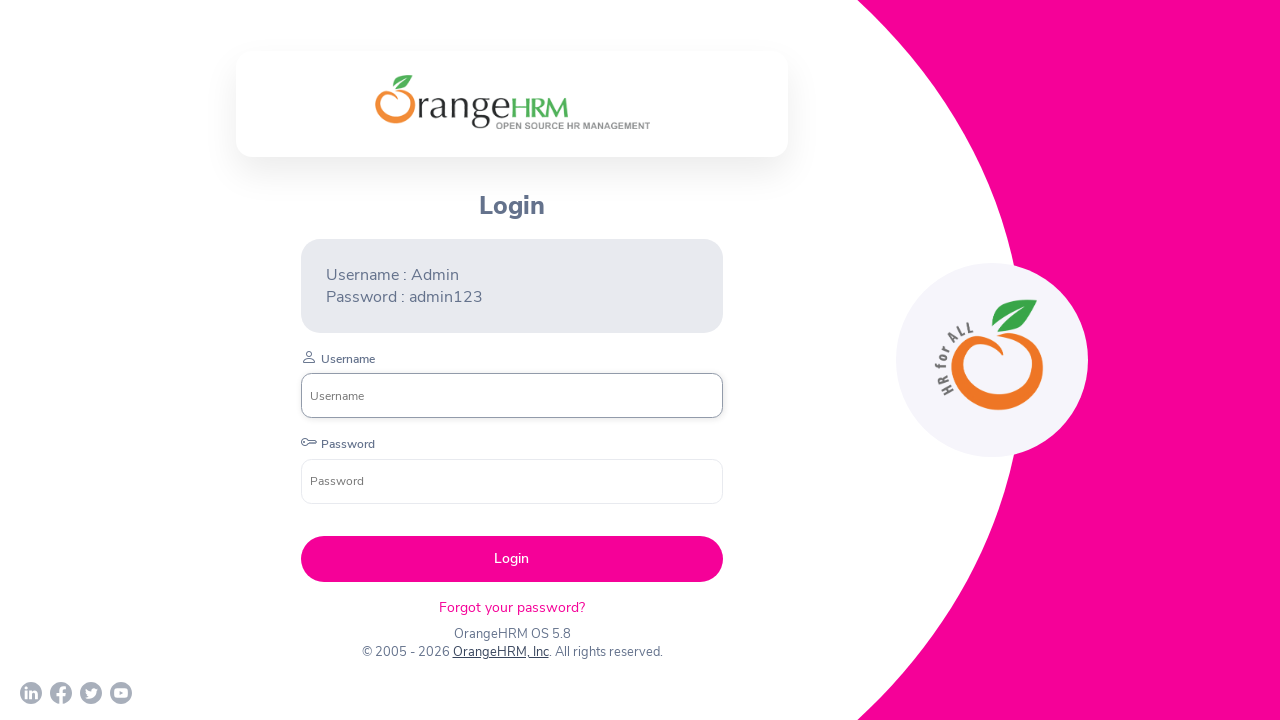

Printed visibility status: True
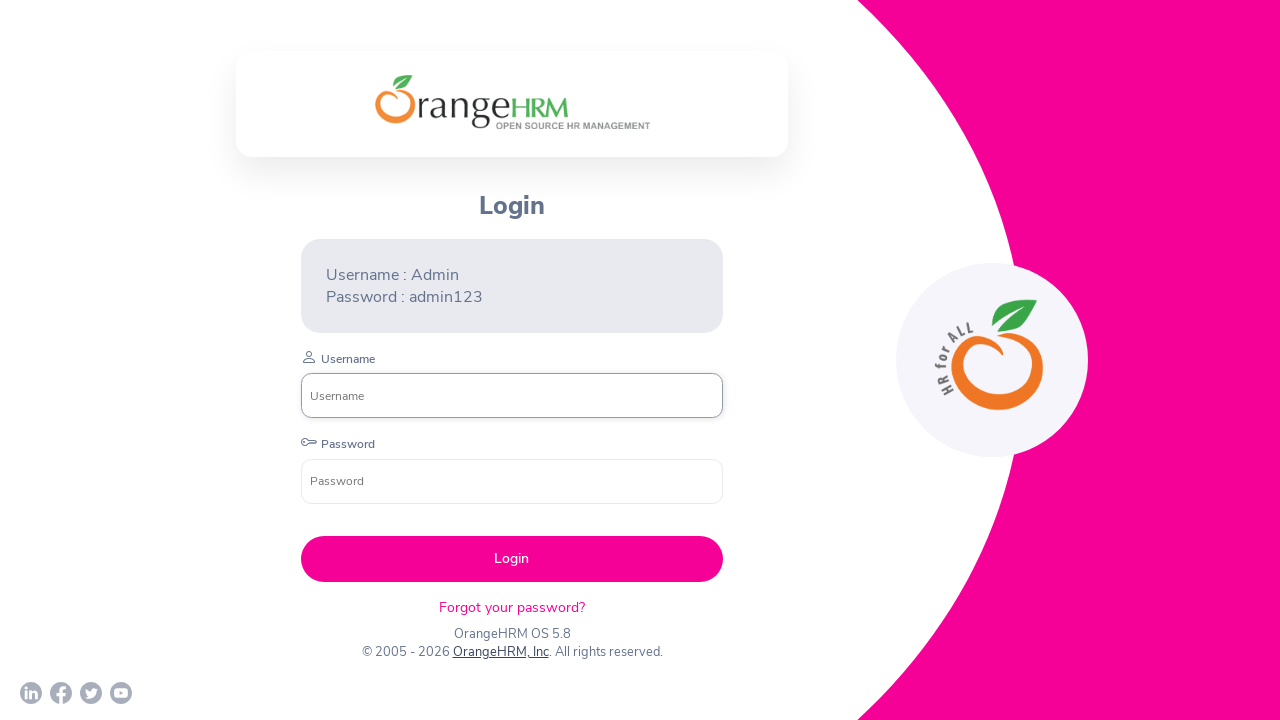

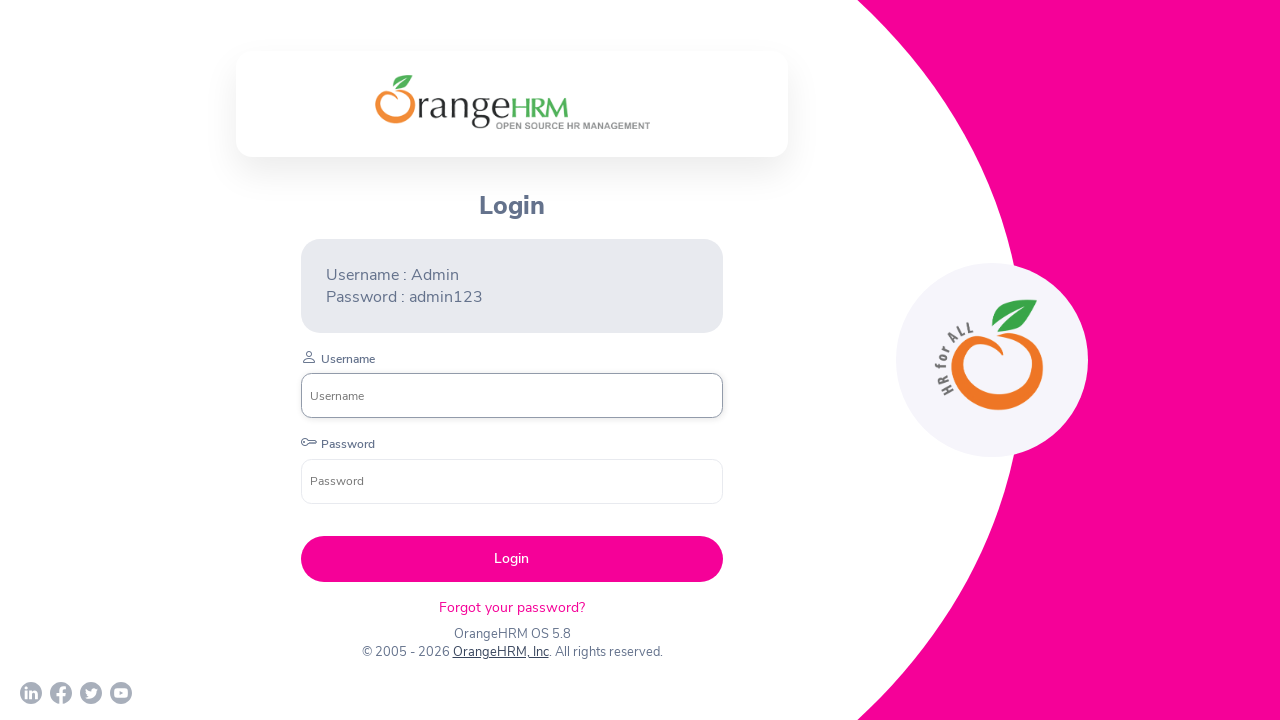